Tests mouse hover functionality by hovering over an "Automation Tools" button to reveal a dropdown menu, then clicks on the "Appium" link from the dropdown options.

Starting URL: http://seleniumpractise.blogspot.com/2016/08/how-to-perform-mouse-hover-in-selenium.html

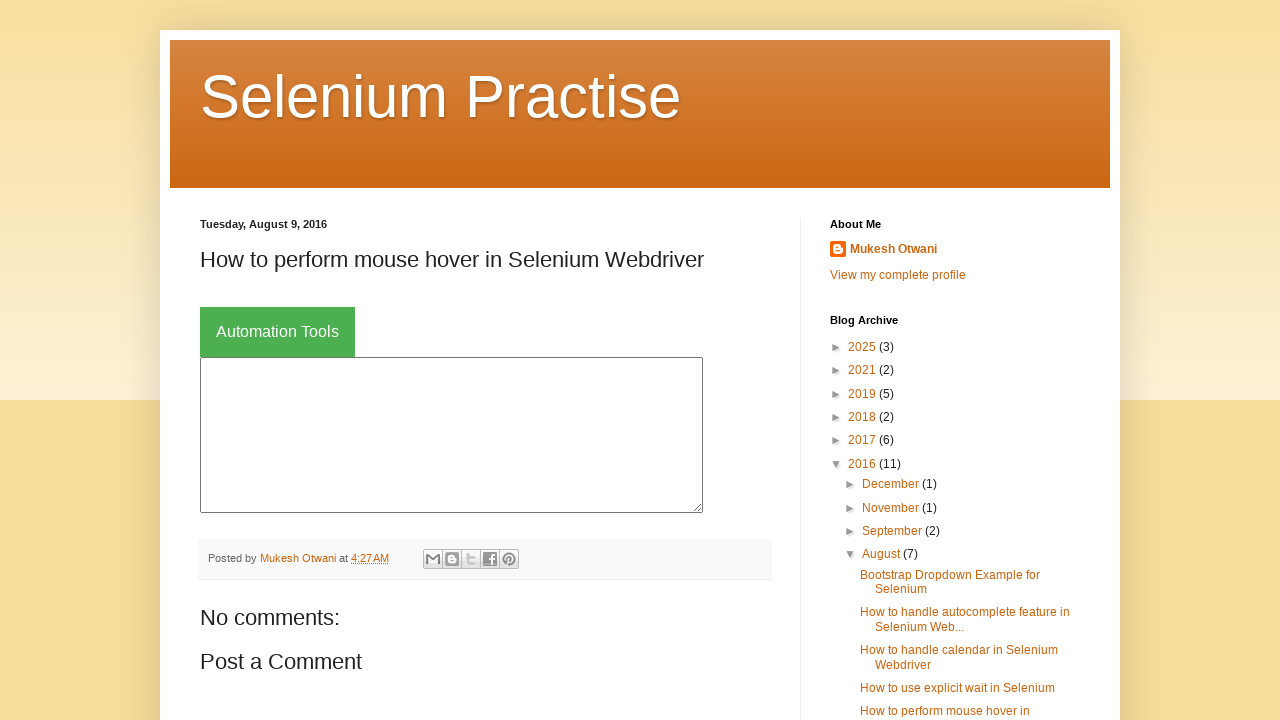

Navigated to mouse hover test page
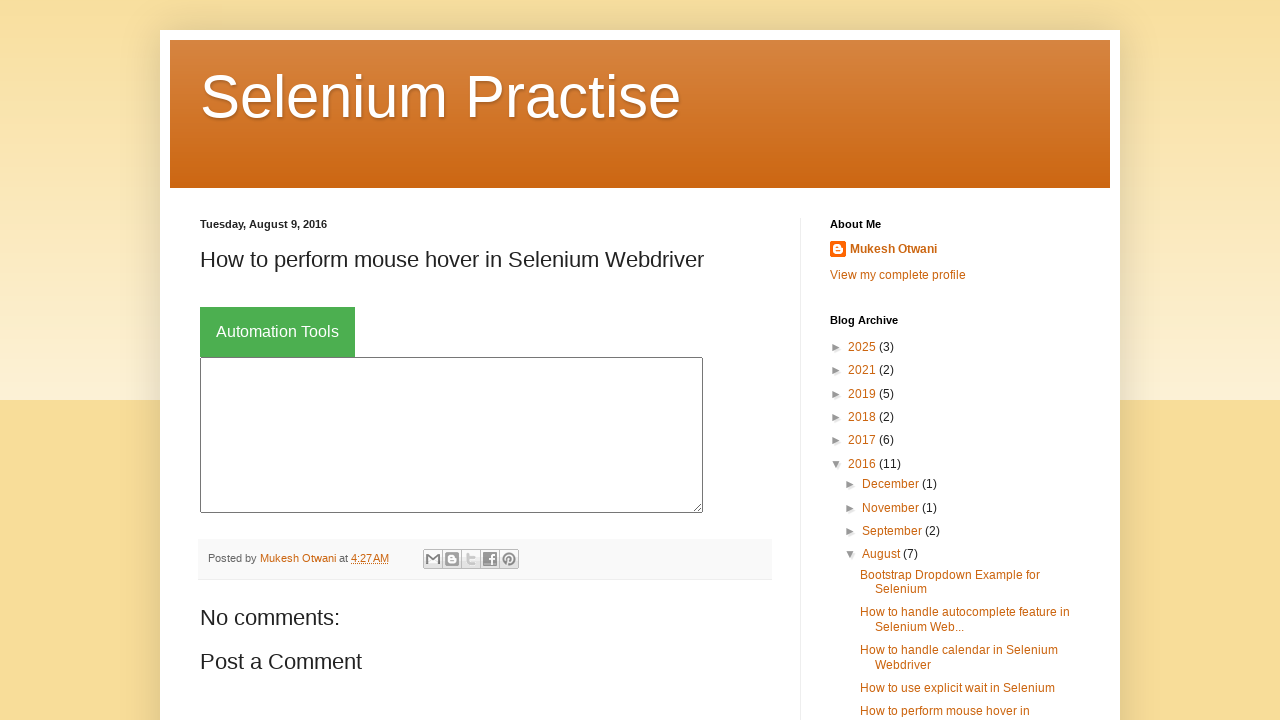

Hovered over 'Automation Tools' button to reveal dropdown menu at (278, 332) on xpath=//button[text()='Automation Tools']
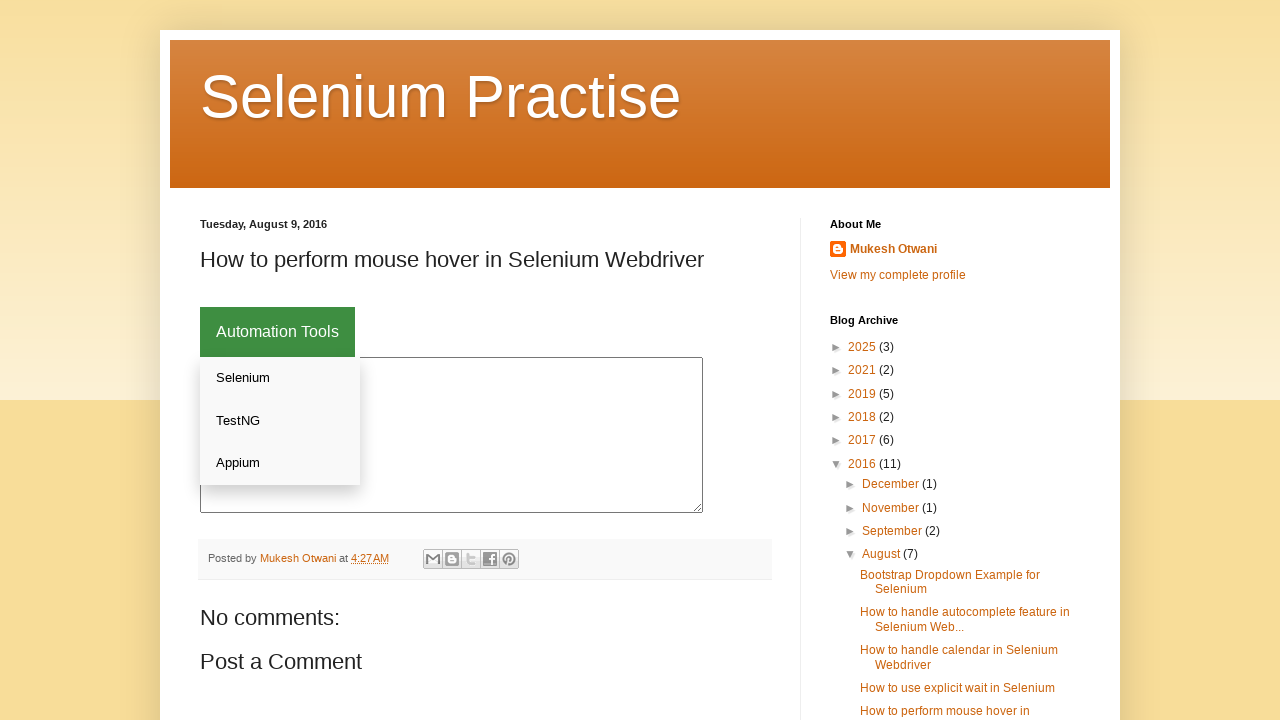

Dropdown menu appeared with options
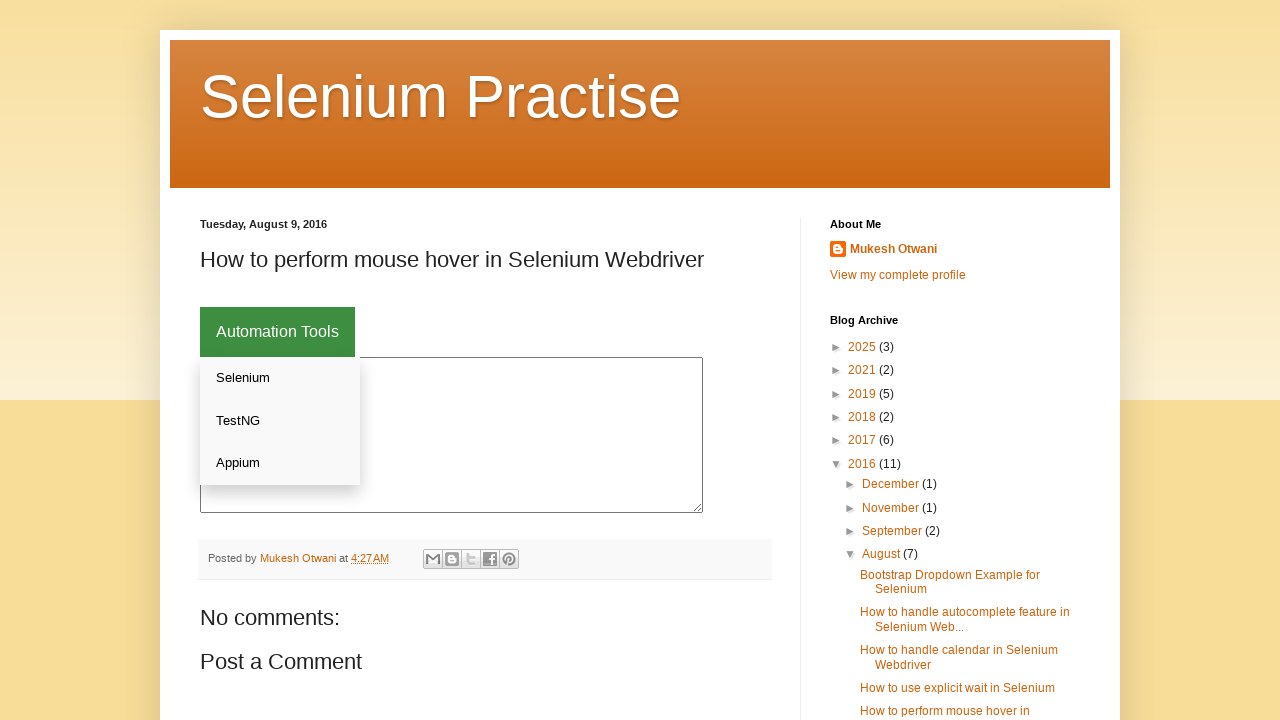

Clicked on 'Appium' link from the dropdown menu at (280, 463) on xpath=//div[@class='dropdown-content']//a[text()='Appium']
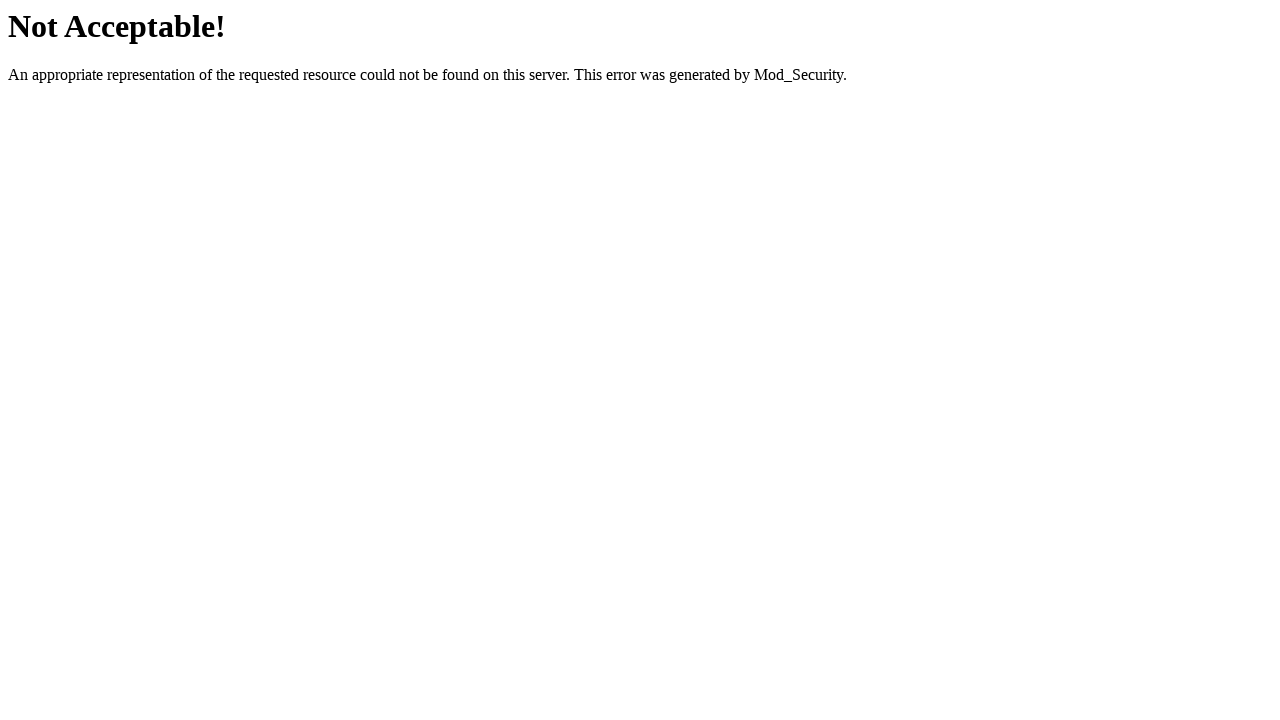

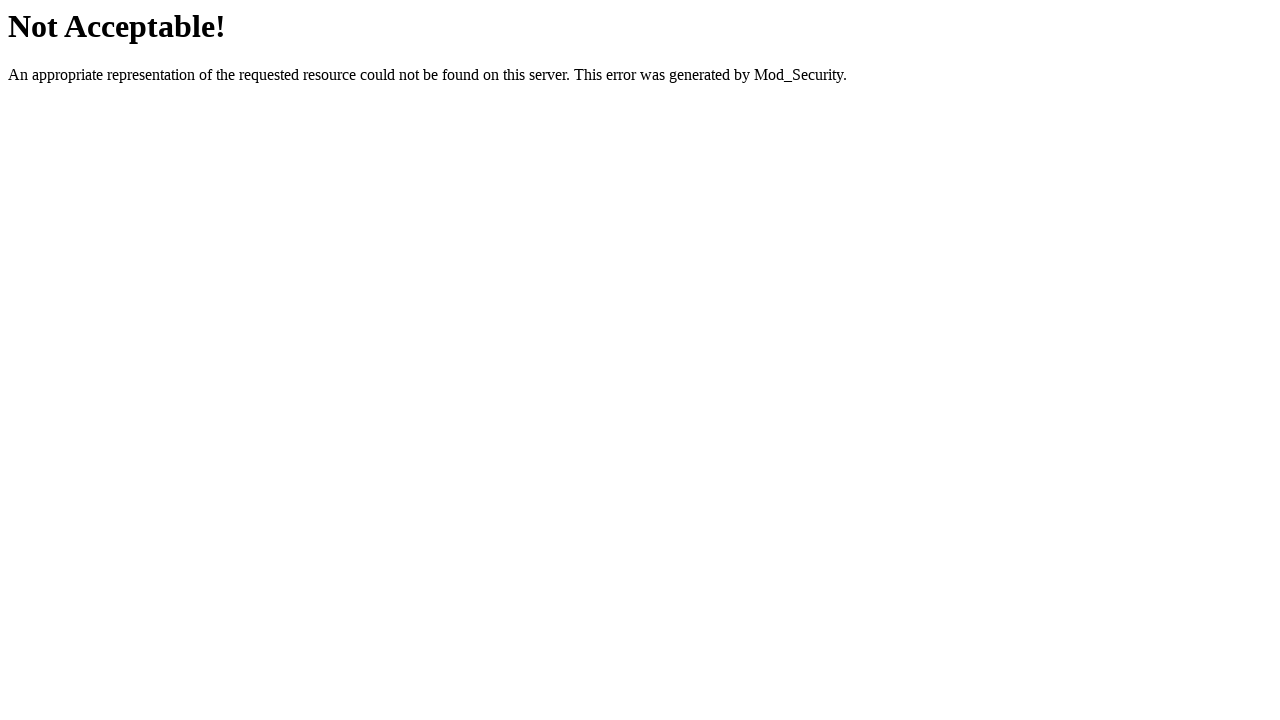